Navigates to Apple India store page and uses JavaScript to zoom out the page to 10% zoom level.

Starting URL: https://www.apple.com/in/store?afid=p238%7CsdUuvv563-dc_mtid_187079nc38483_pcrid_719882356459_pgrid_109516736379_pntwk_g_pchan__pexid__ptid_kwd-10778630_&cid=aos-IN-kwgo-brand--slid---product-

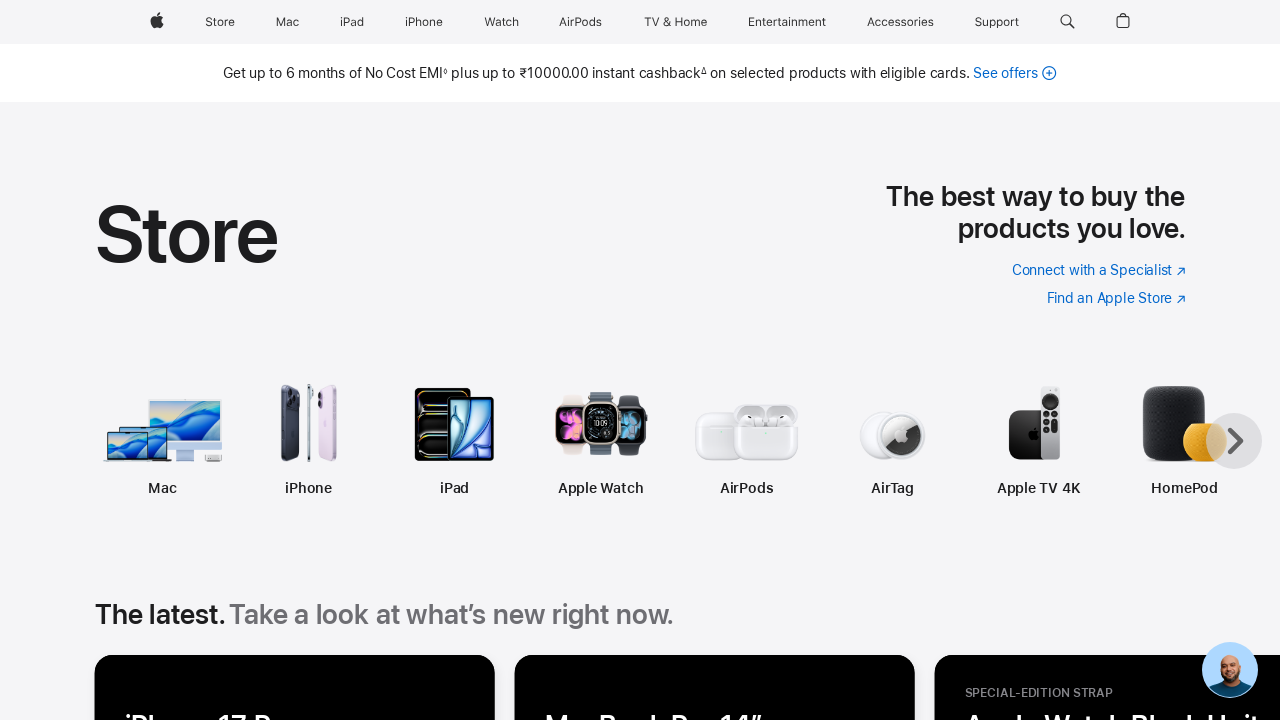

Navigated to Apple India store page
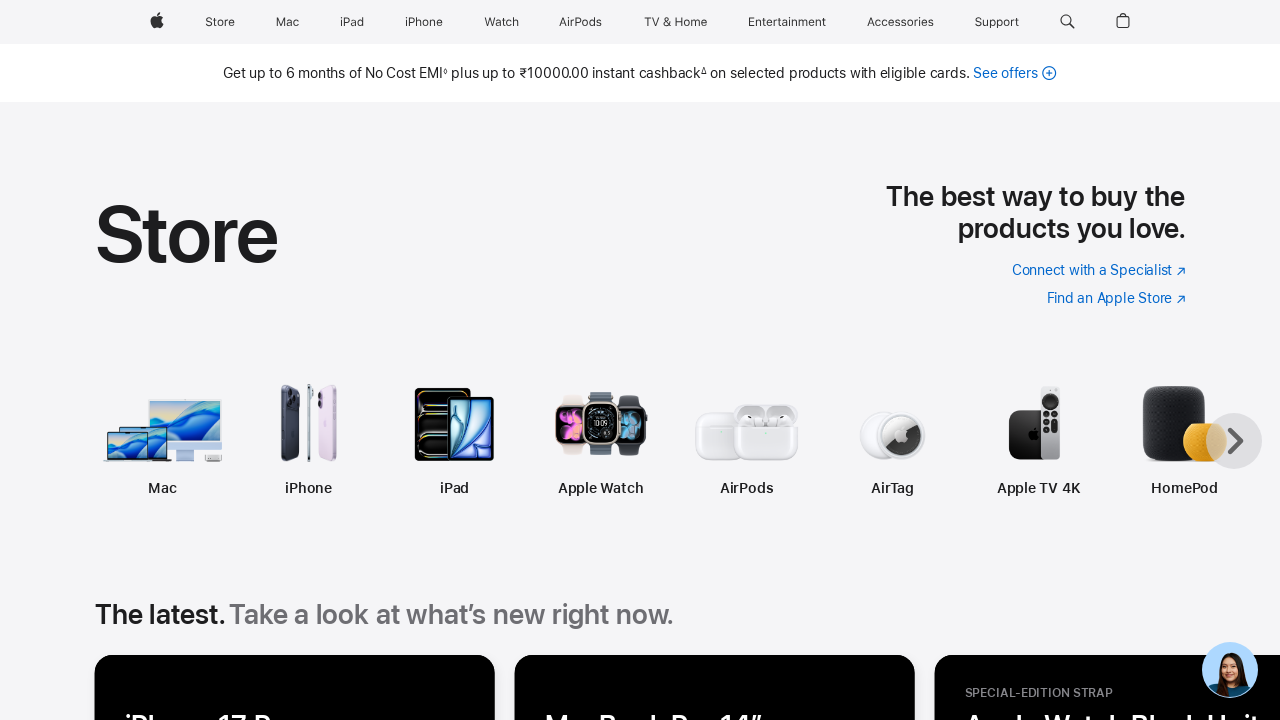

Waited for page to load (domcontentloaded)
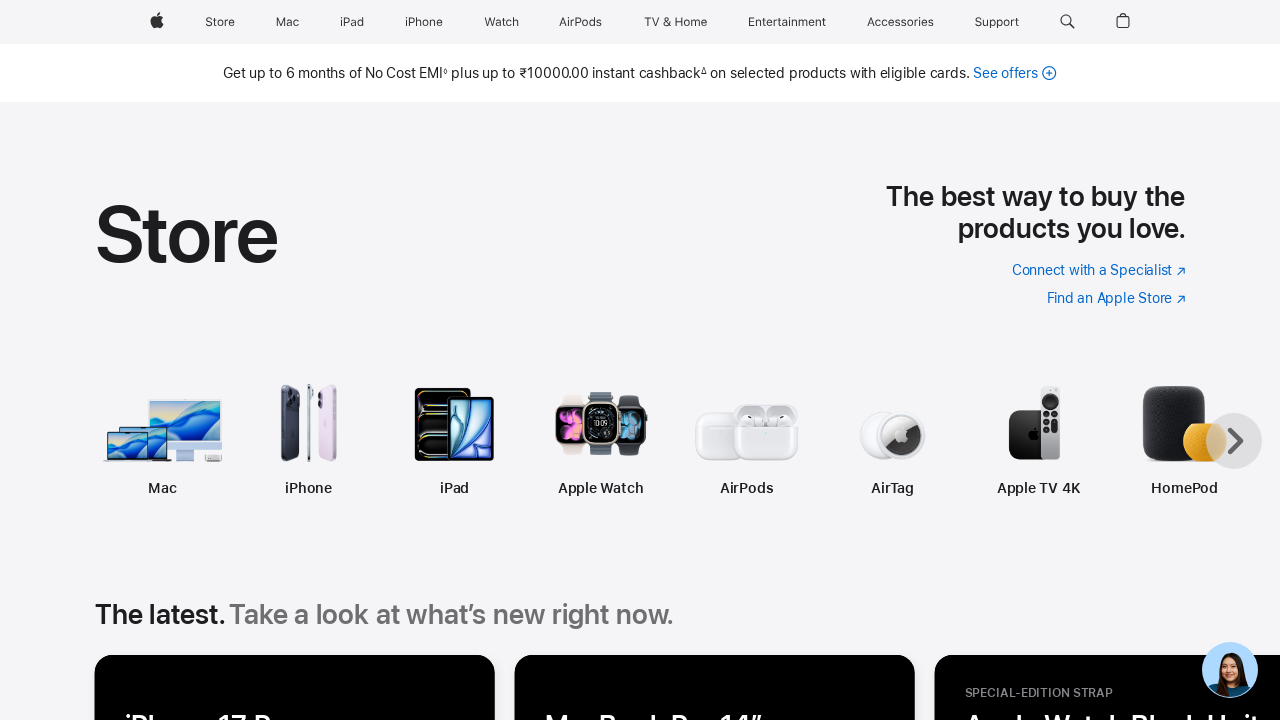

Executed JavaScript to zoom page to 10% zoom level
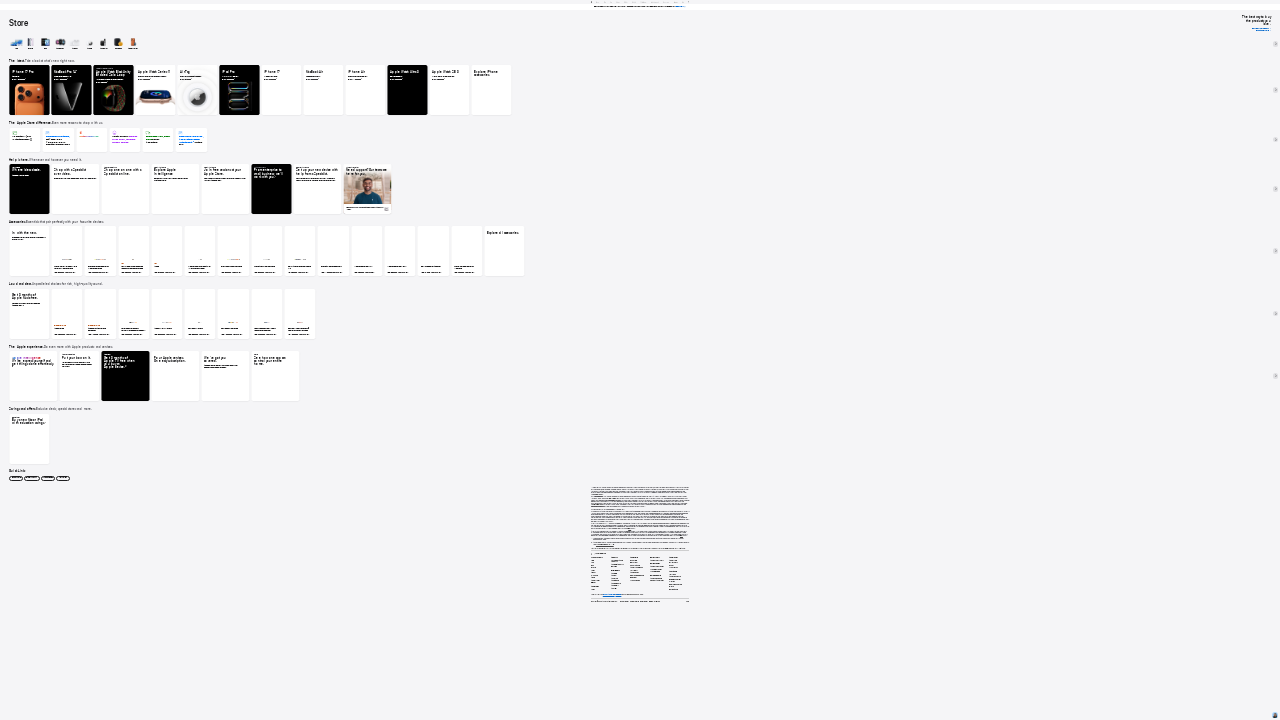

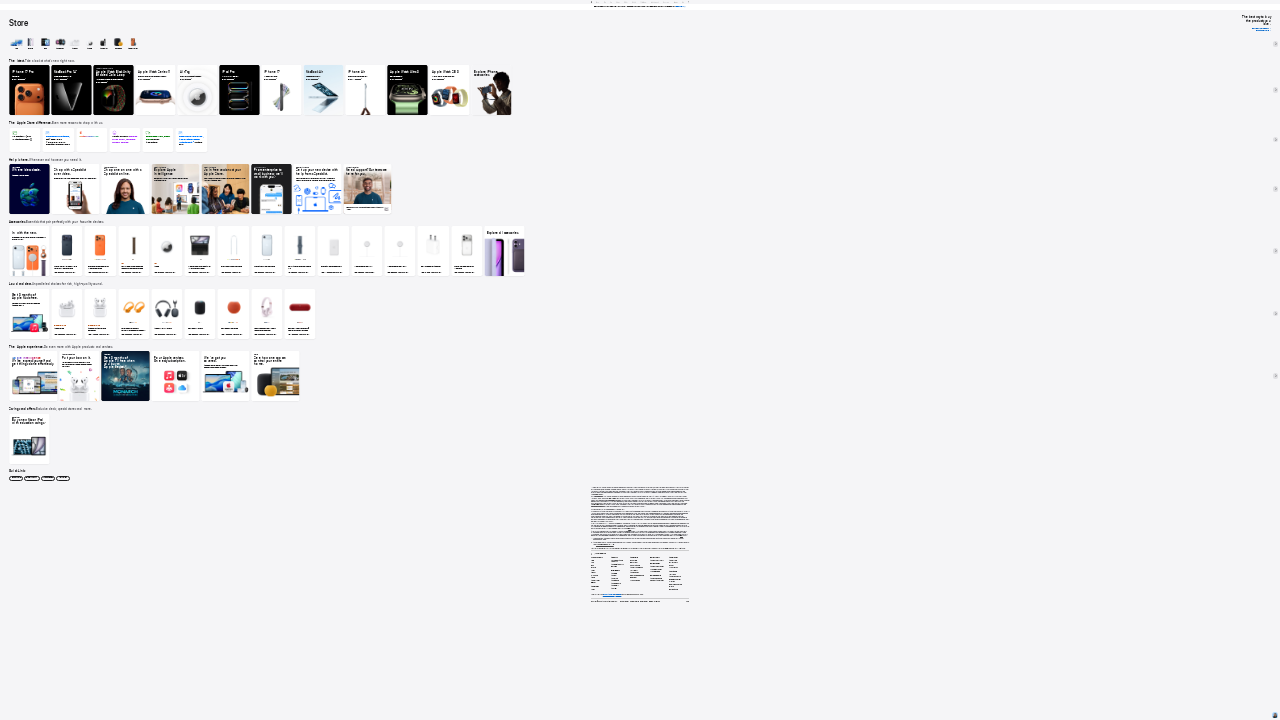